Tests a math challenge form by reading a value from the page, calculating the result using a logarithmic formula, filling in the answer, selecting required checkbox and radio button options, and submitting the form.

Starting URL: http://suninjuly.github.io/math.html

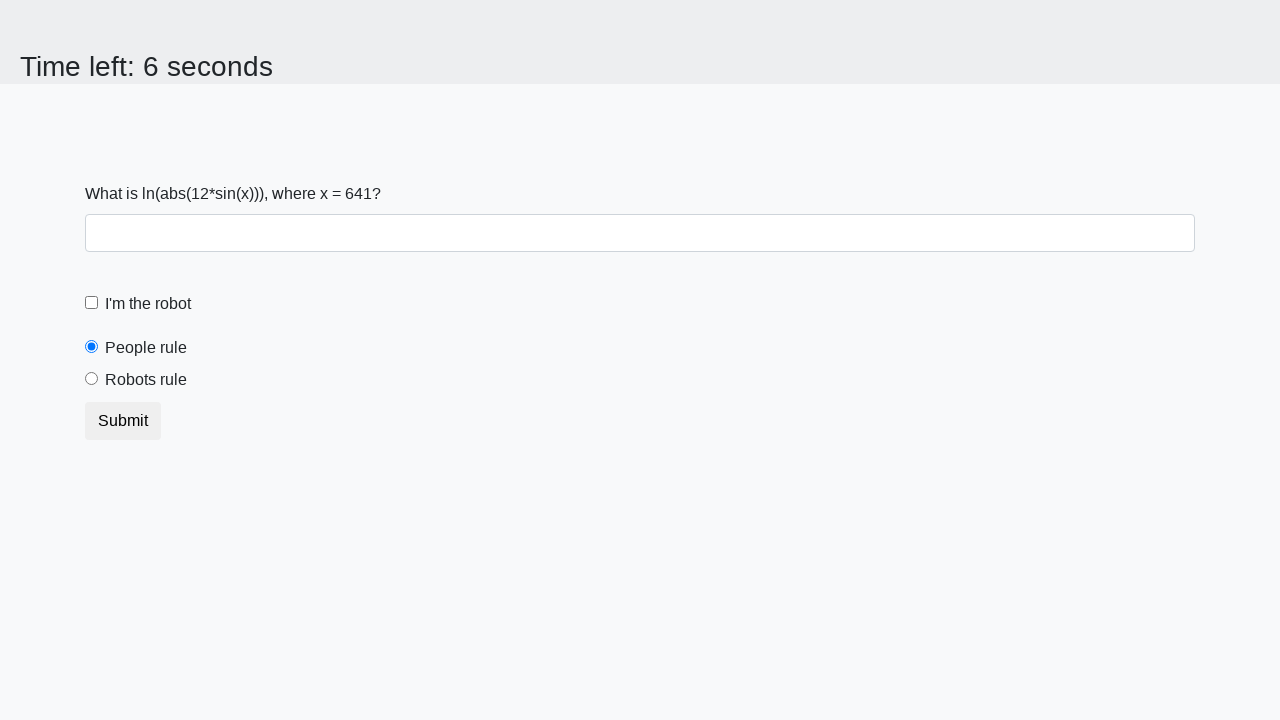

Located the x value input element
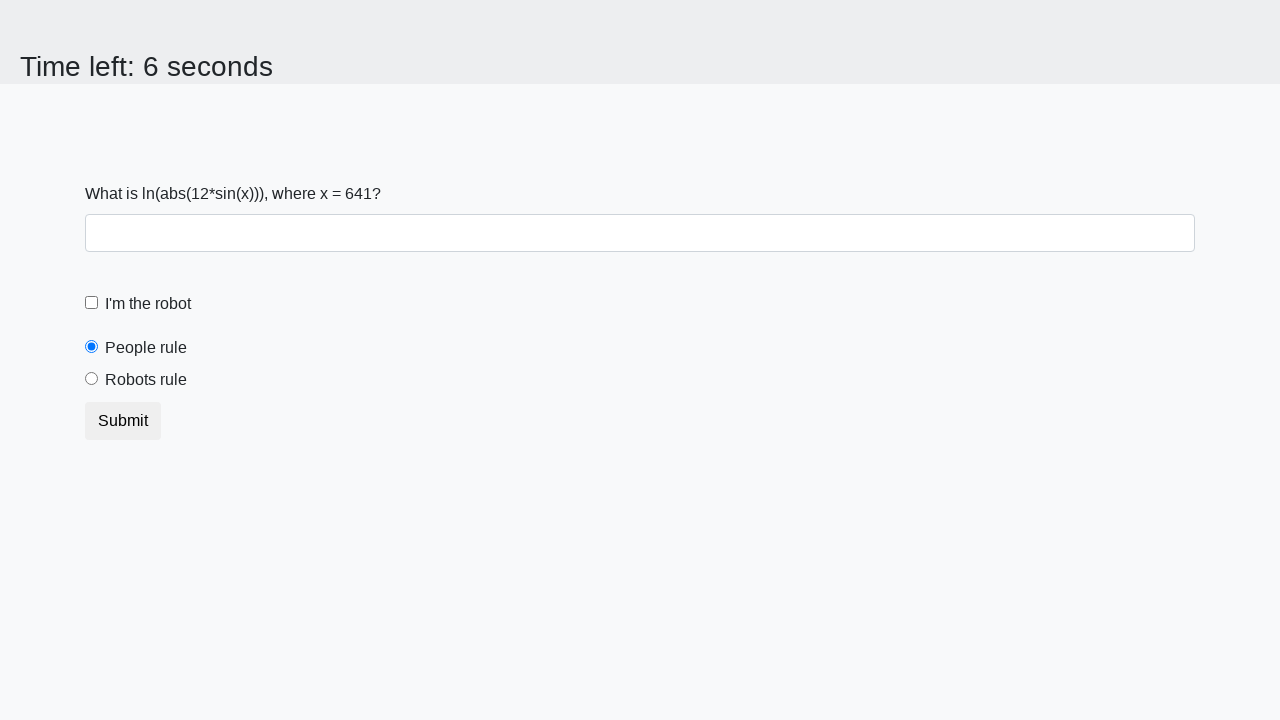

Read x value from page: 641
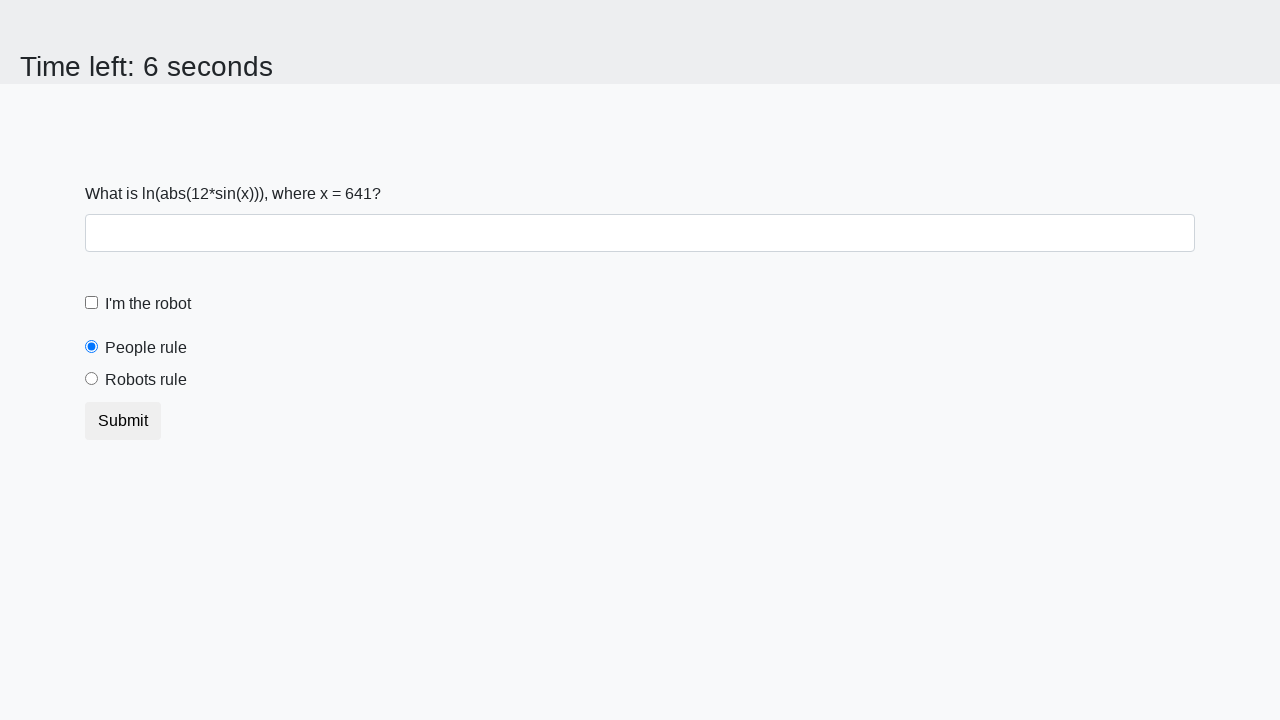

Calculated logarithmic result: 0.32073218477942195
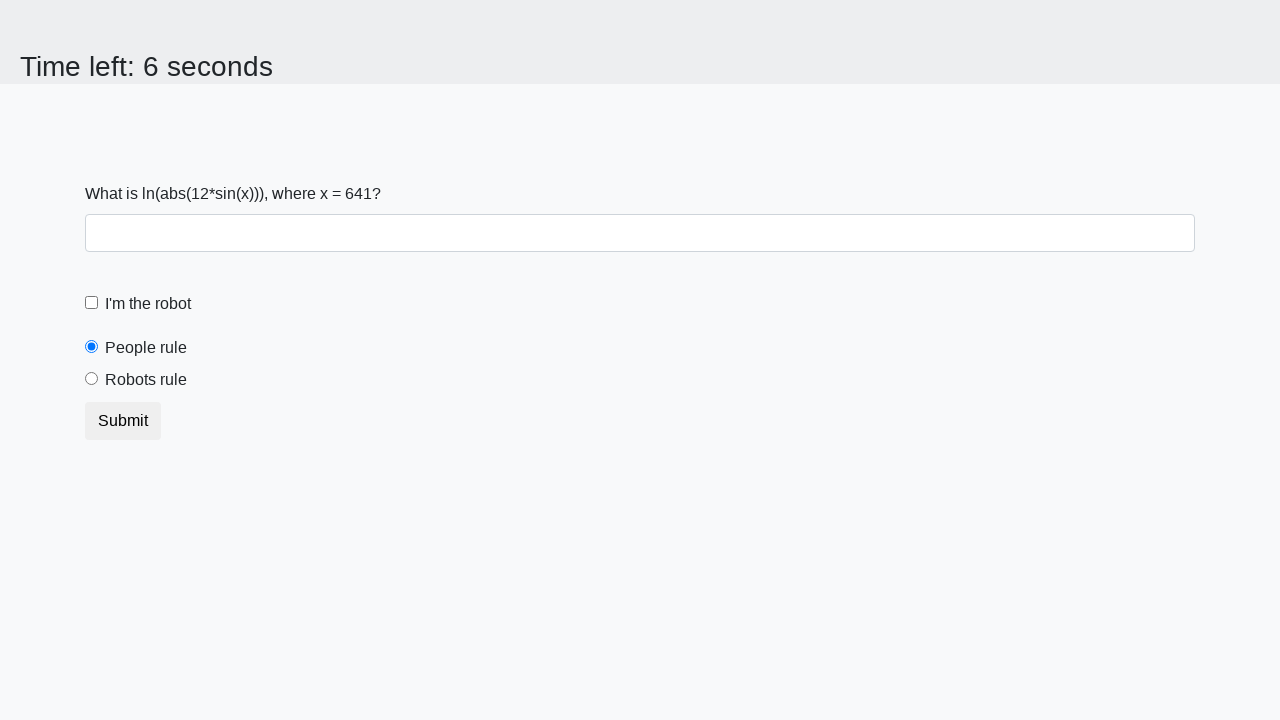

Filled answer field with calculated value: 0.32073218477942195 on #answer
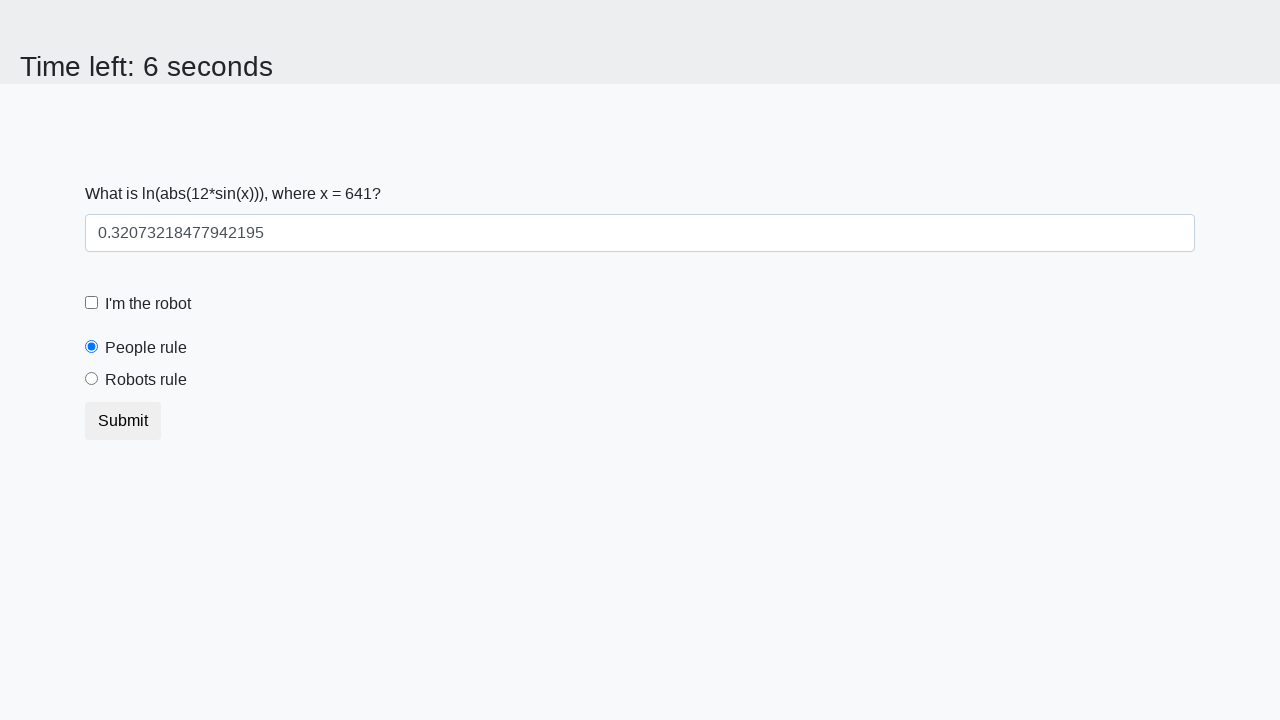

Checked the robot checkbox at (92, 303) on #robotCheckbox
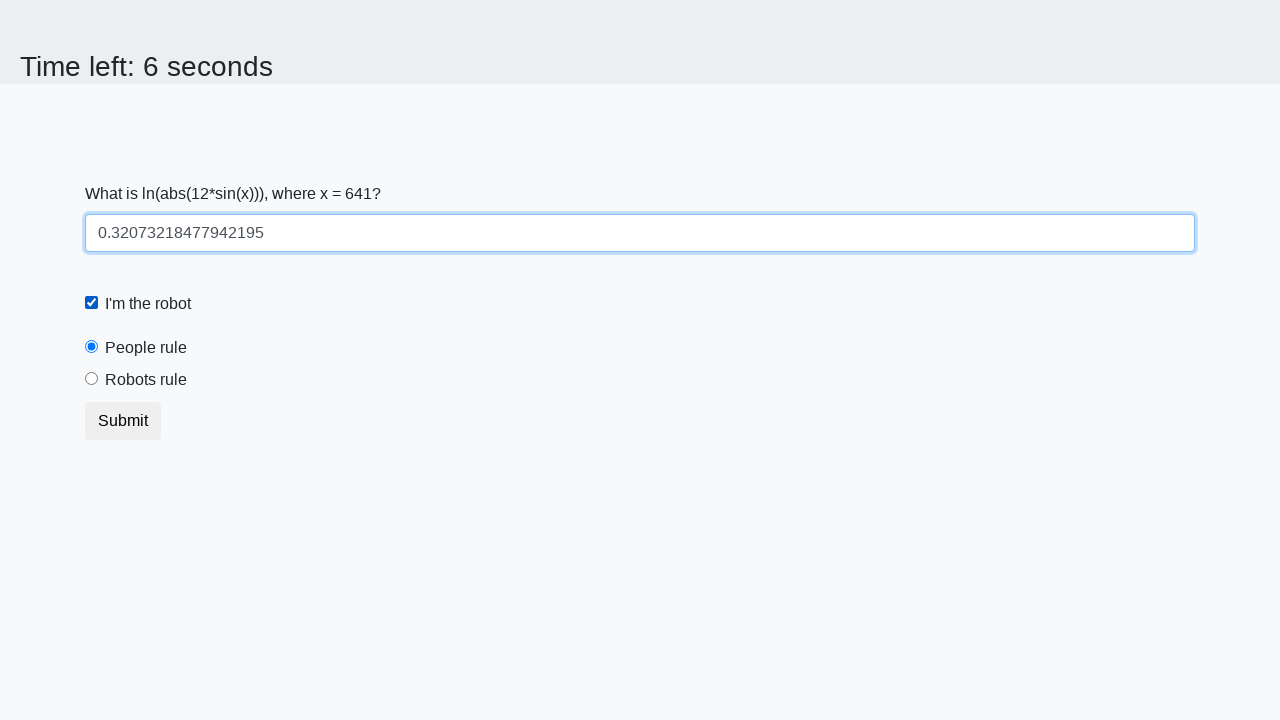

Selected the robots rule radio button at (92, 379) on #robotsRule
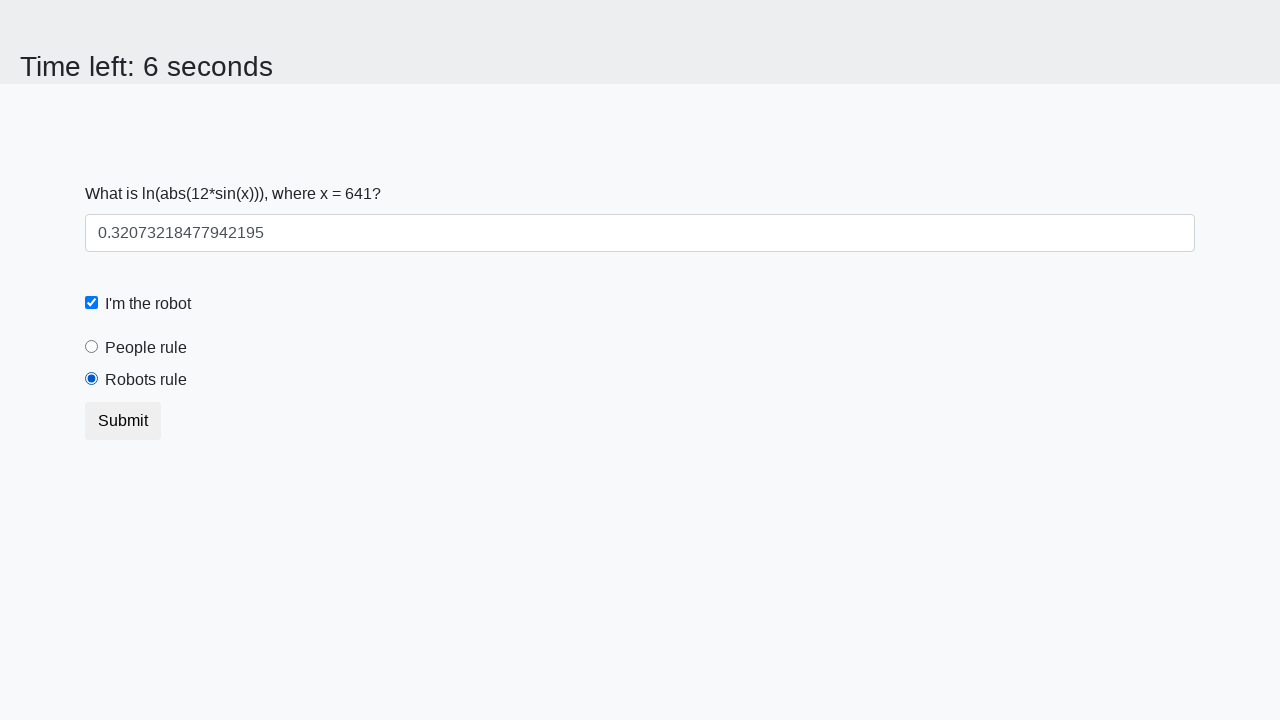

Clicked the submit button to complete the form at (123, 421) on button.btn.btn-default
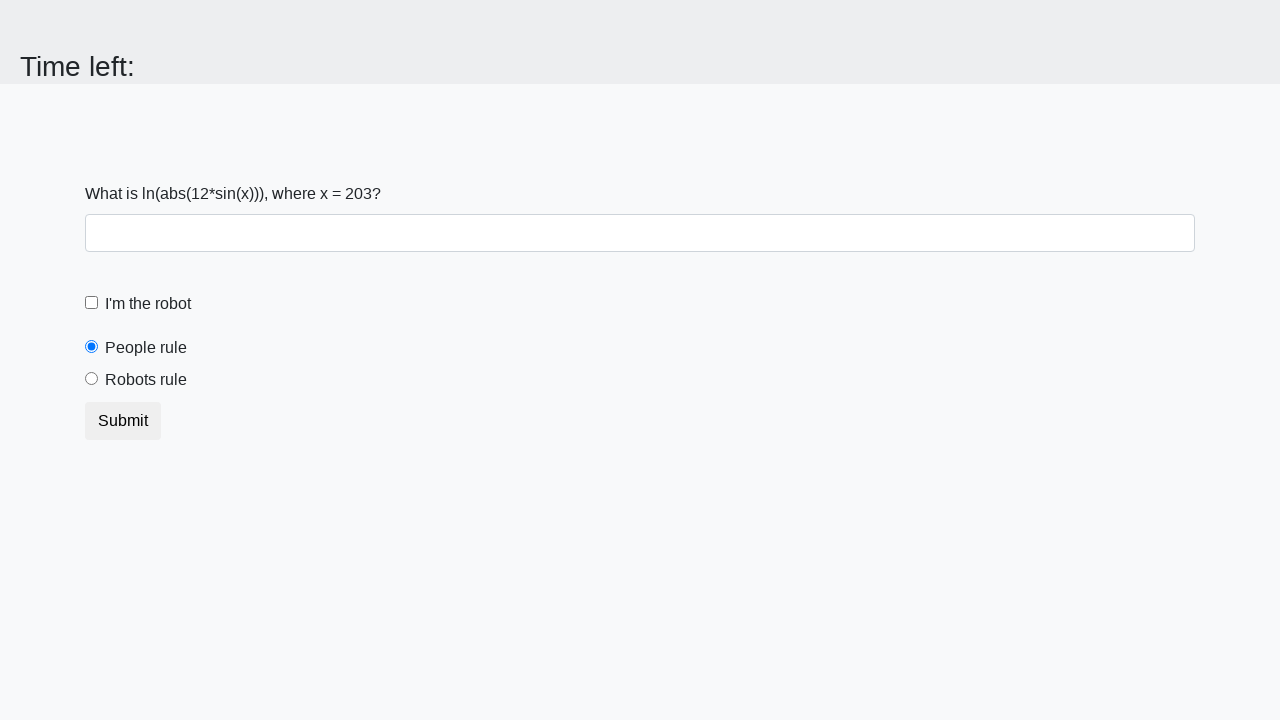

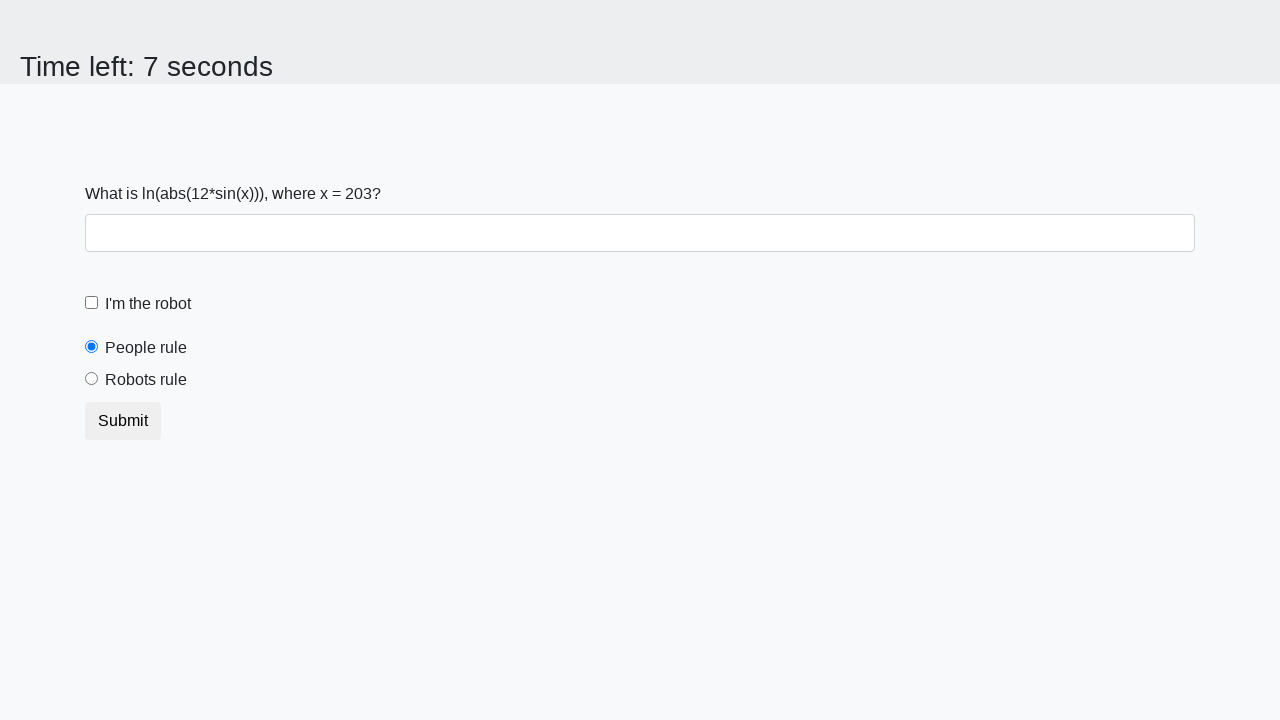